Simple navigation test that opens the Rahul Shetty Academy website homepage

Starting URL: https://rahulshettyacademy.com

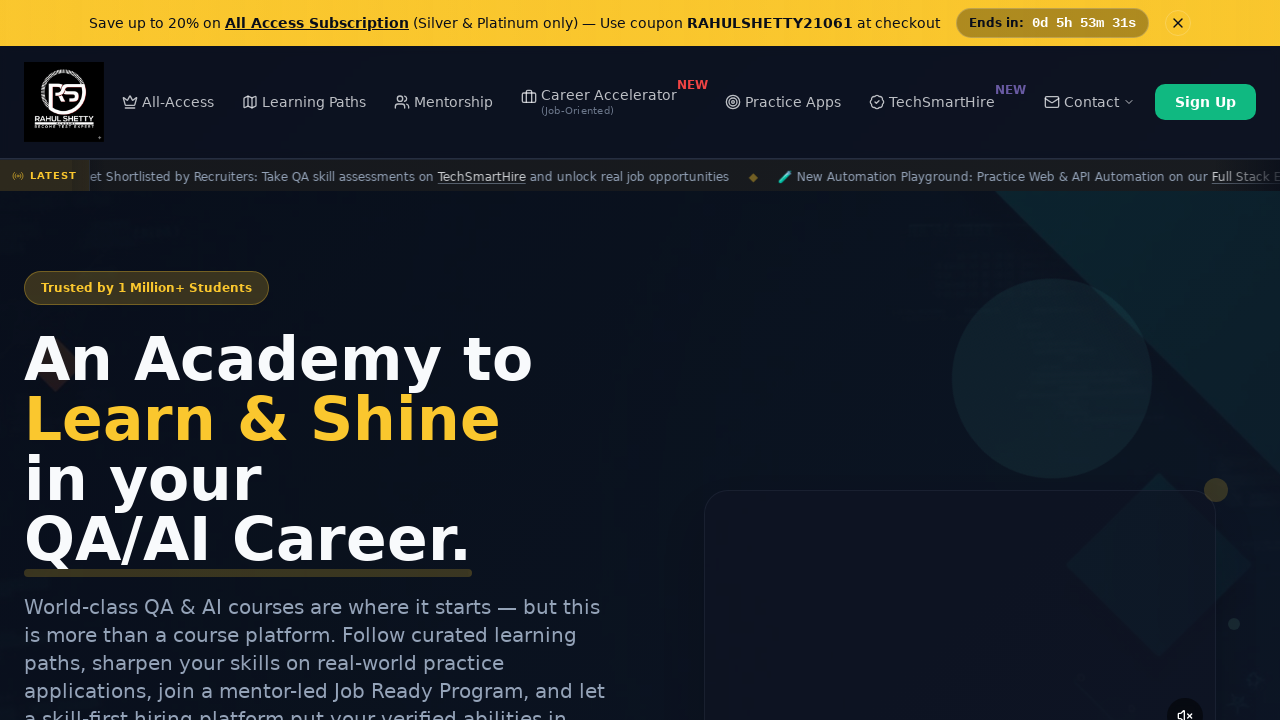

Waited for DOM content to load on Rahul Shetty Academy homepage
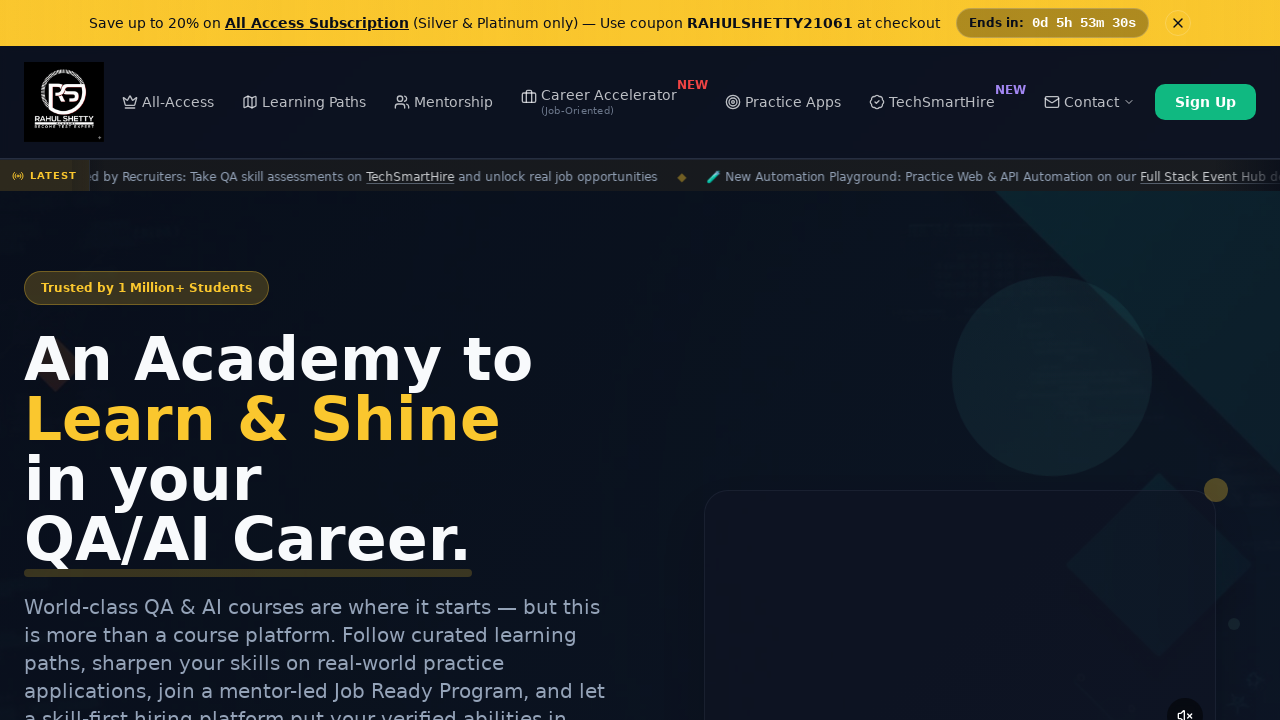

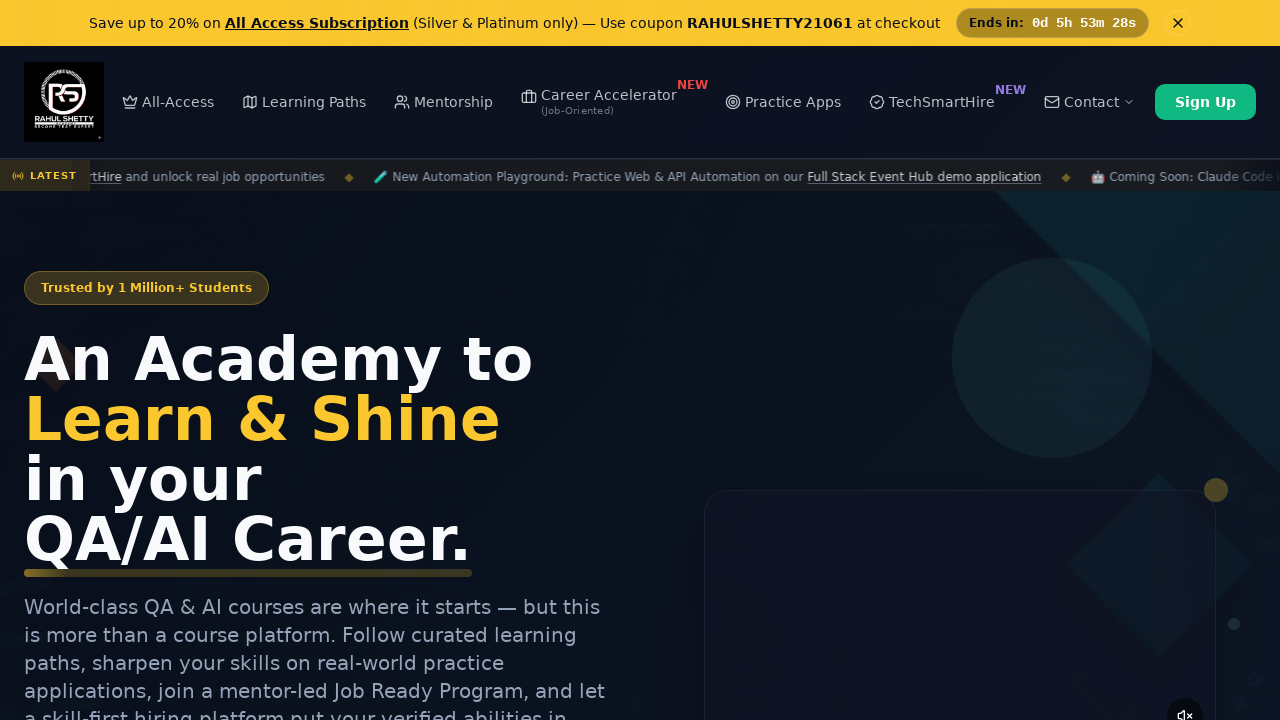